Tests hyperlink navigation by clicking on different HTTP status code links (200, 301, 404, 500), verifying the navigation occurs, and then navigating back to the main page each time.

Starting URL: https://the-internet.herokuapp.com/status_codes

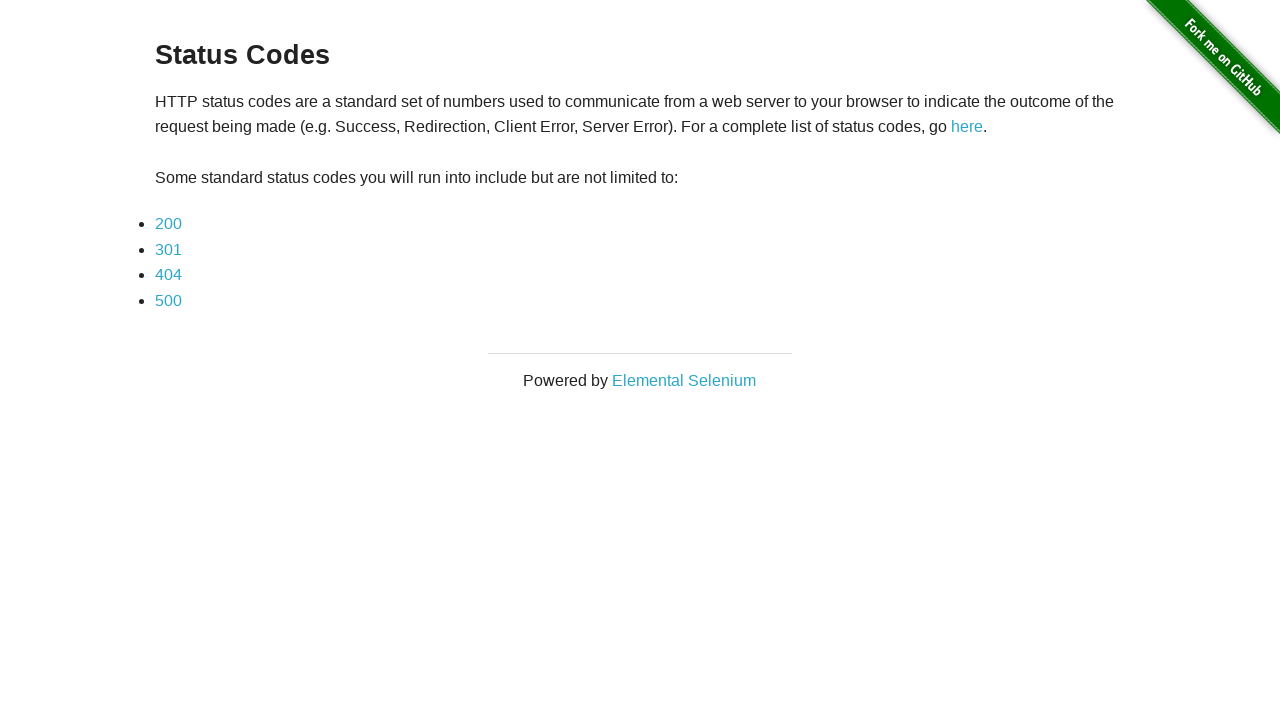

Clicked on HTTP 200 status code link at (168, 224) on text=200
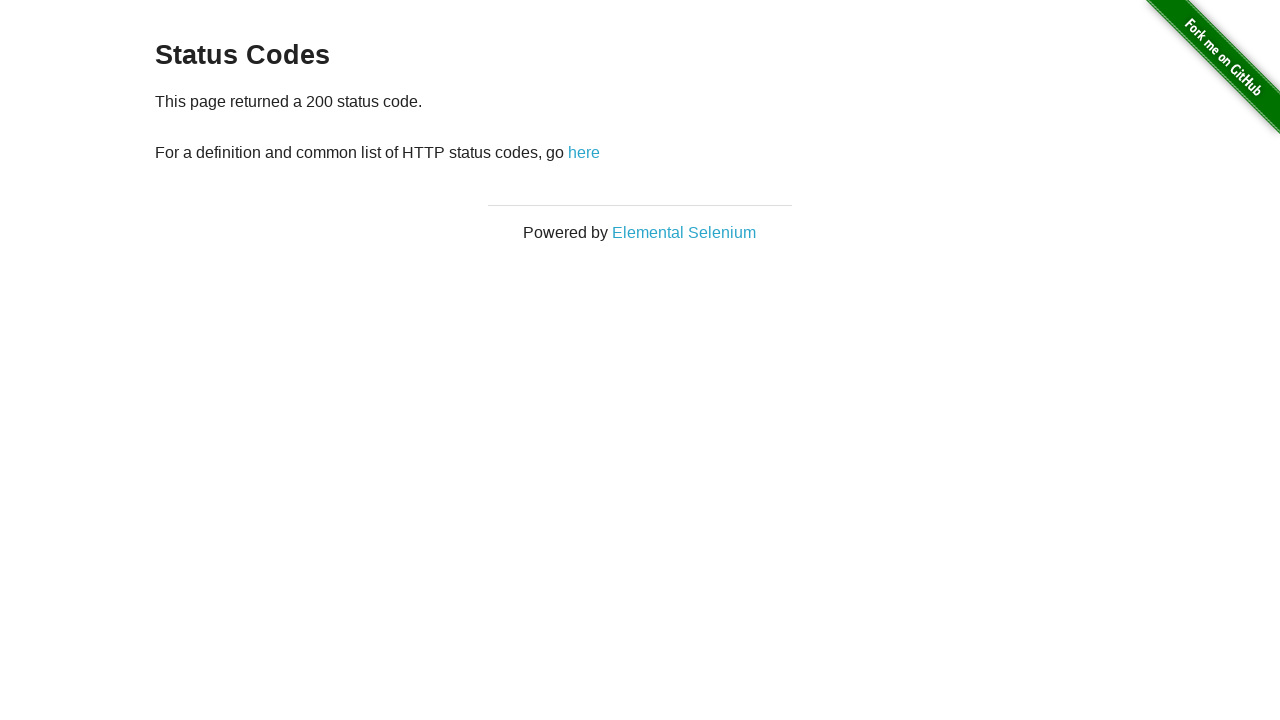

Page loaded after navigating to HTTP 200 status code
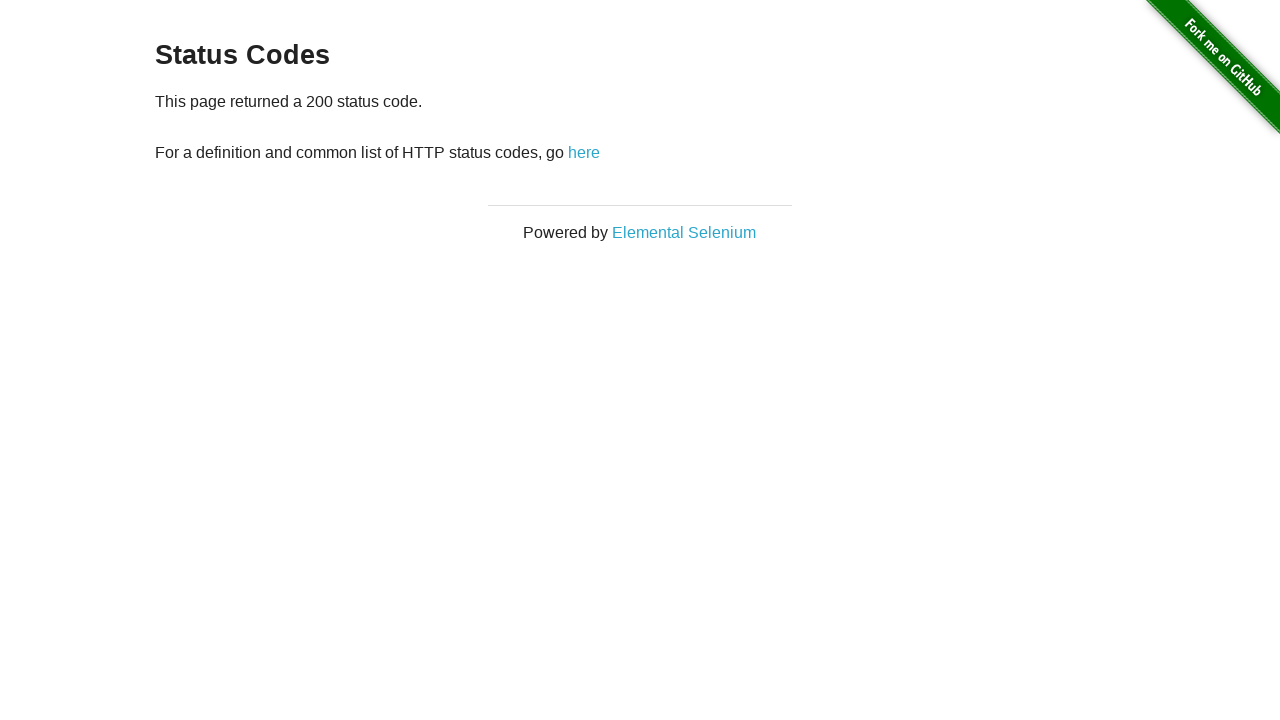

Navigated back to status codes main page from HTTP 200
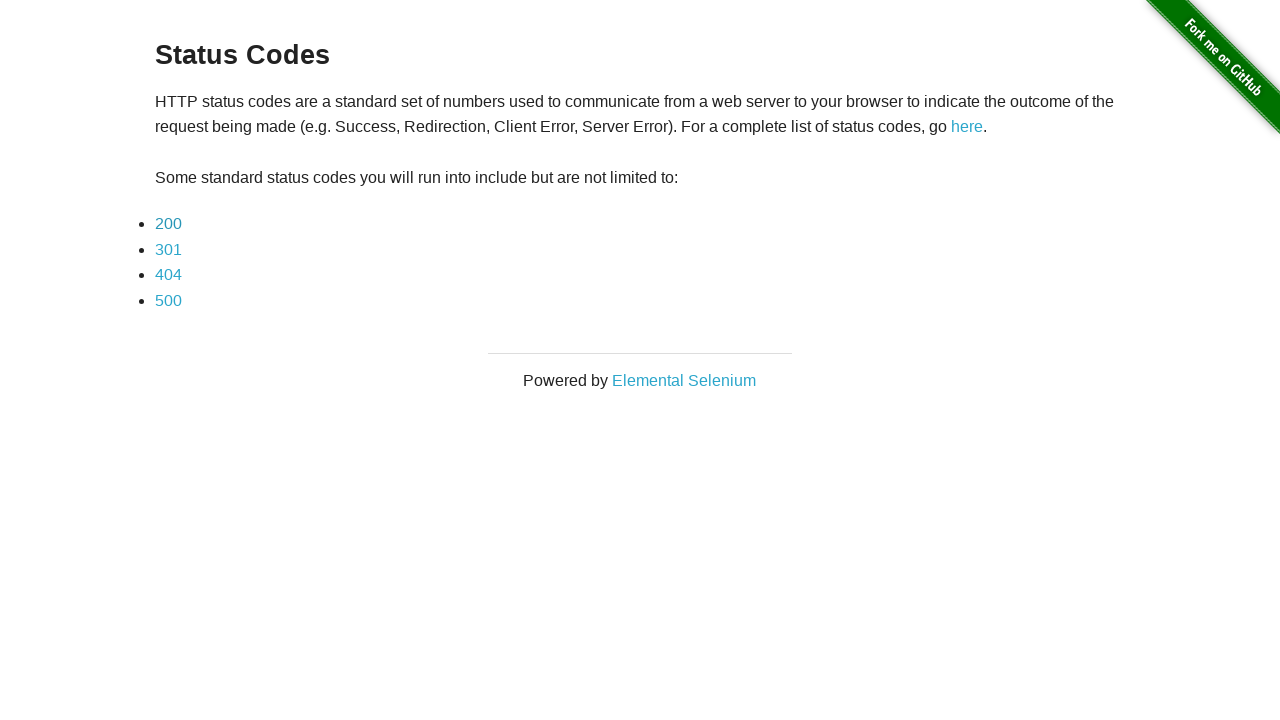

Clicked on HTTP 301 status code link at (168, 249) on text=301
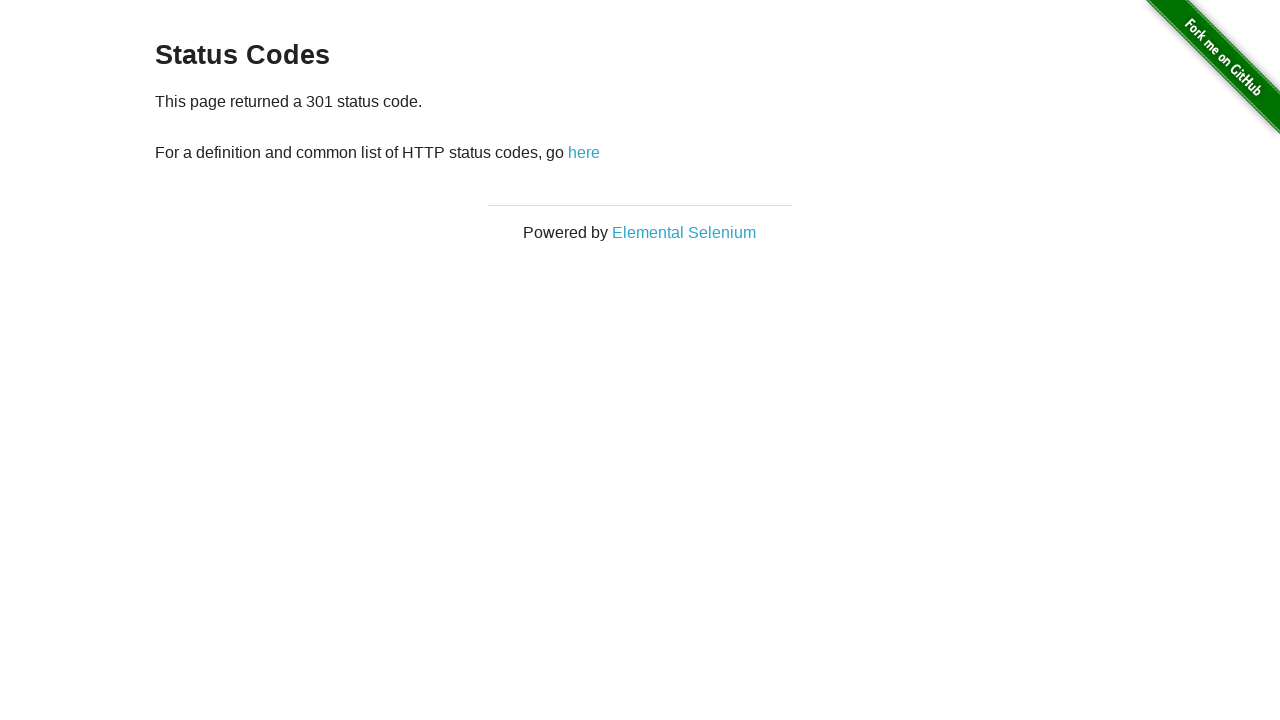

Page loaded after navigating to HTTP 301 status code
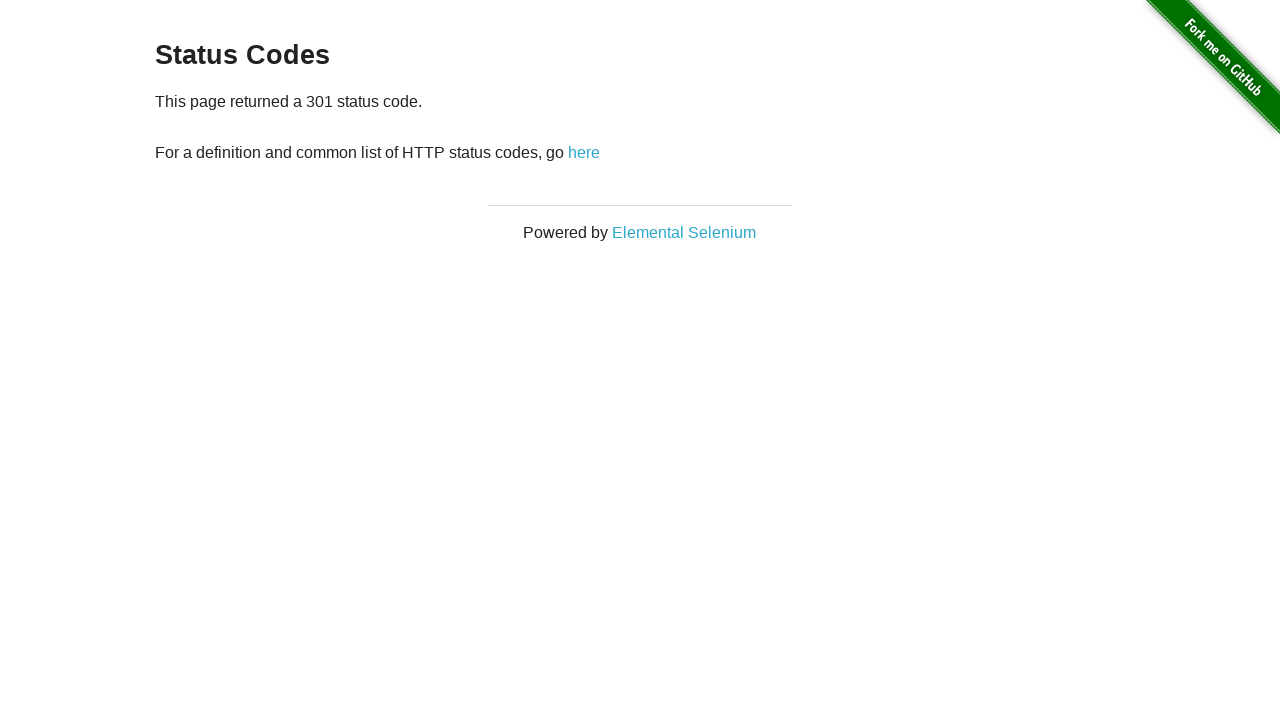

Navigated back to status codes main page from HTTP 301
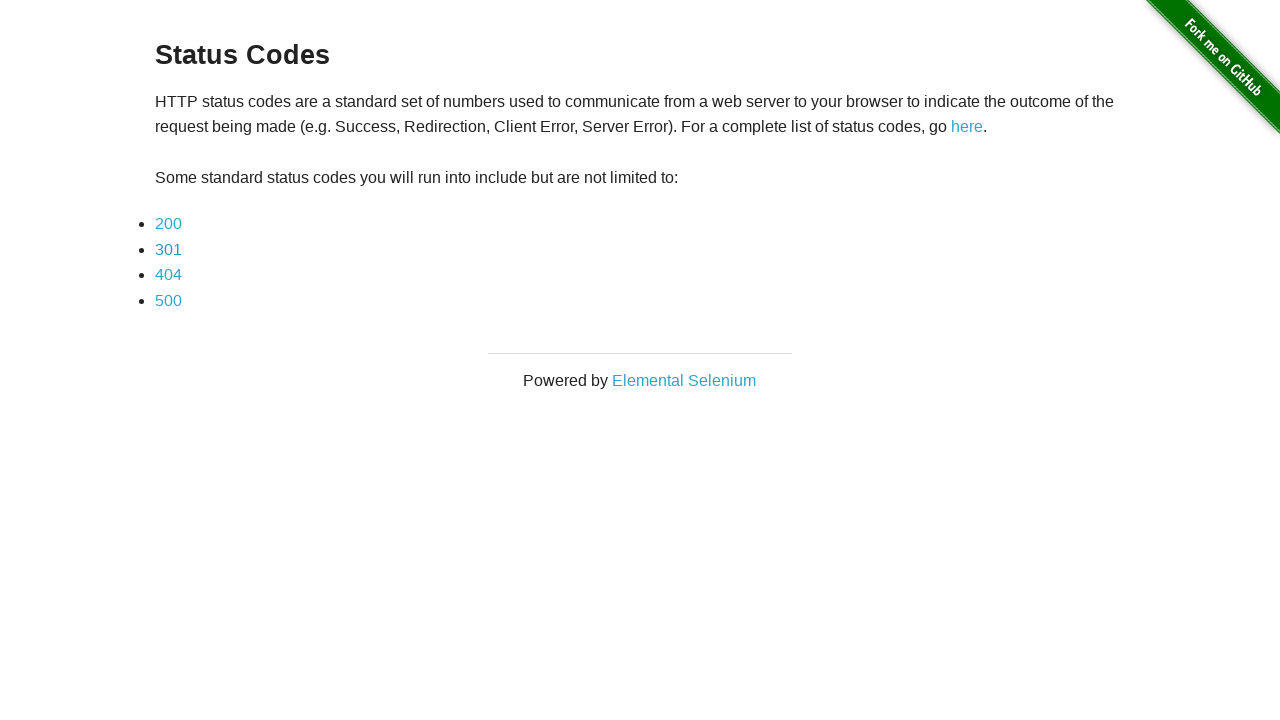

Clicked on HTTP 404 status code link at (168, 275) on text=404
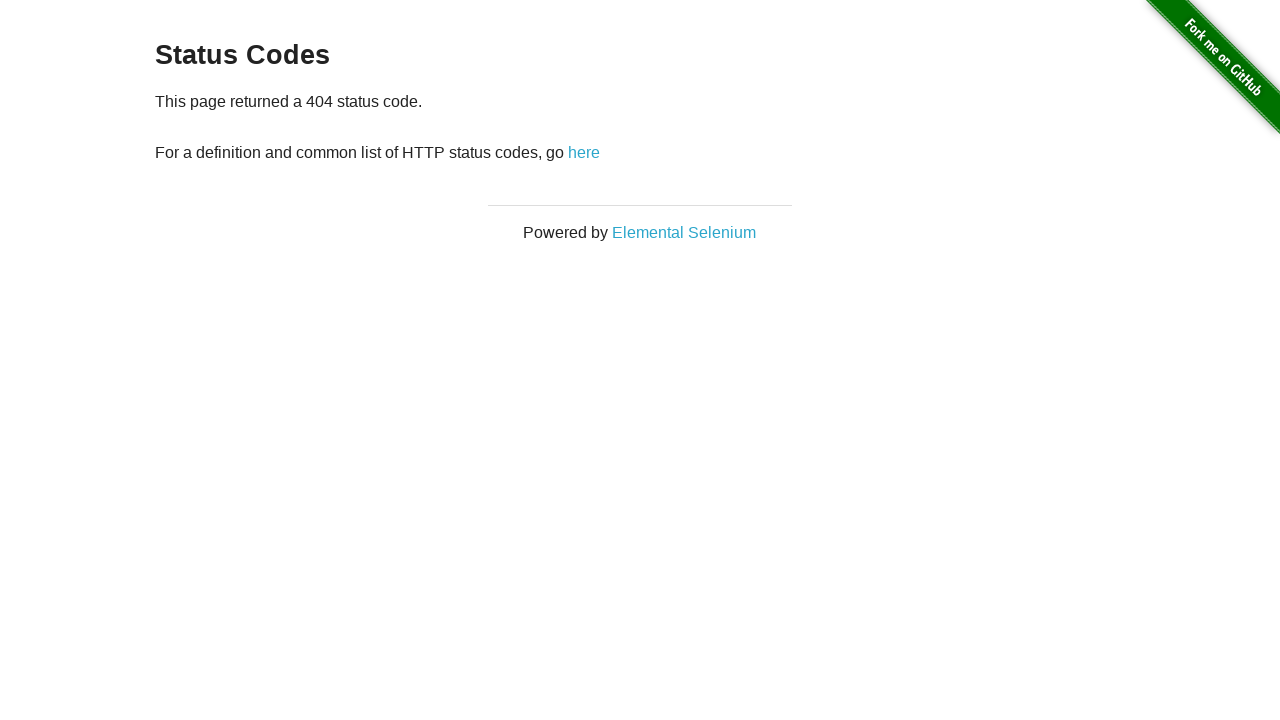

Page loaded after navigating to HTTP 404 status code
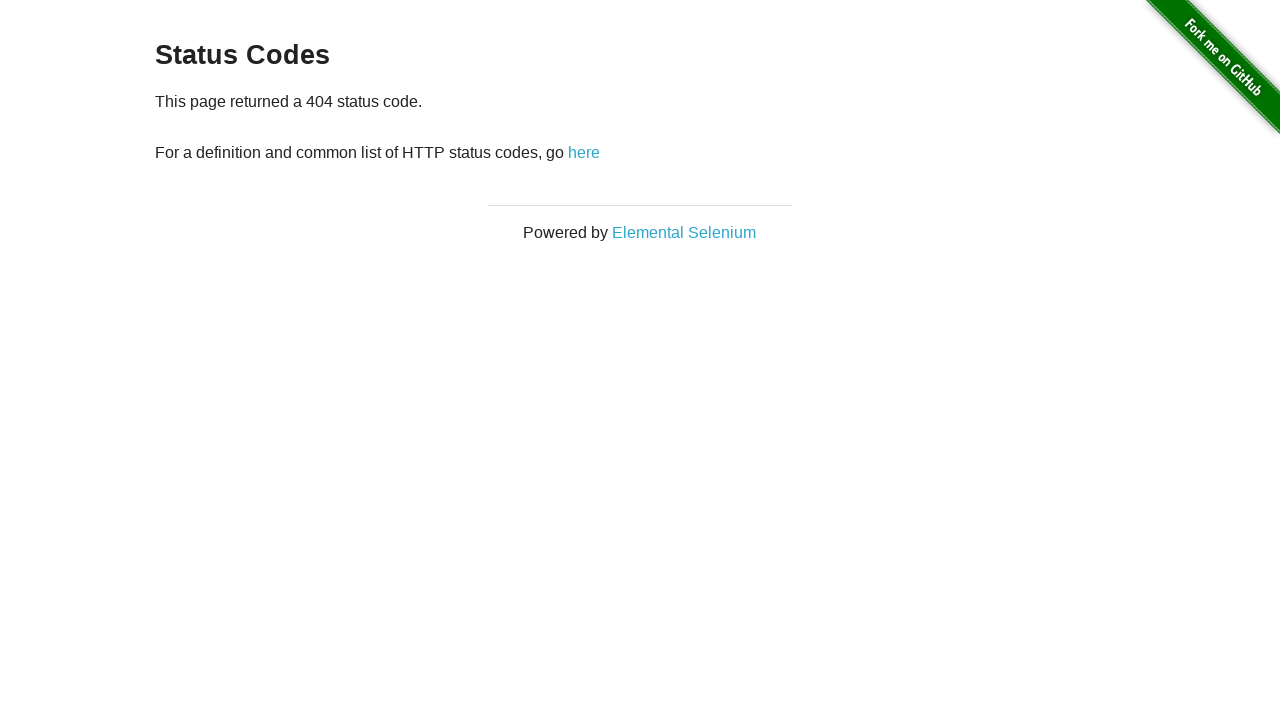

Navigated back to status codes main page from HTTP 404
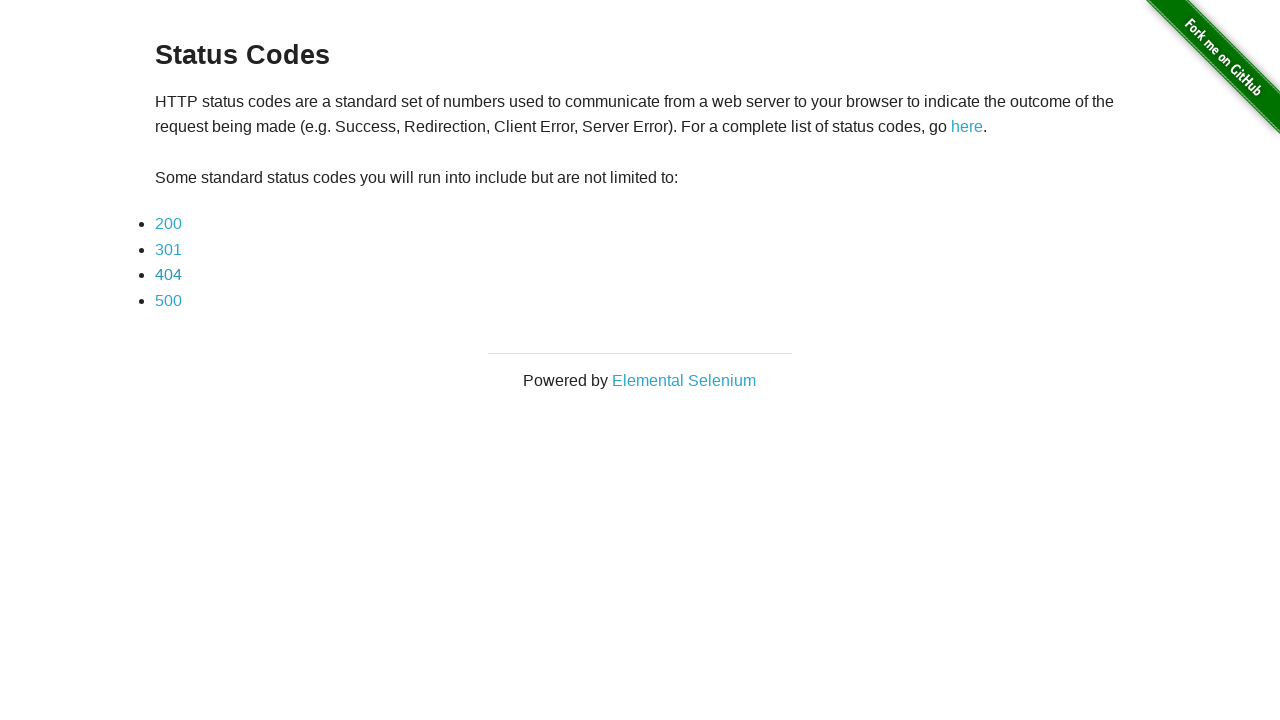

Clicked on HTTP 500 status code link at (168, 300) on text=500
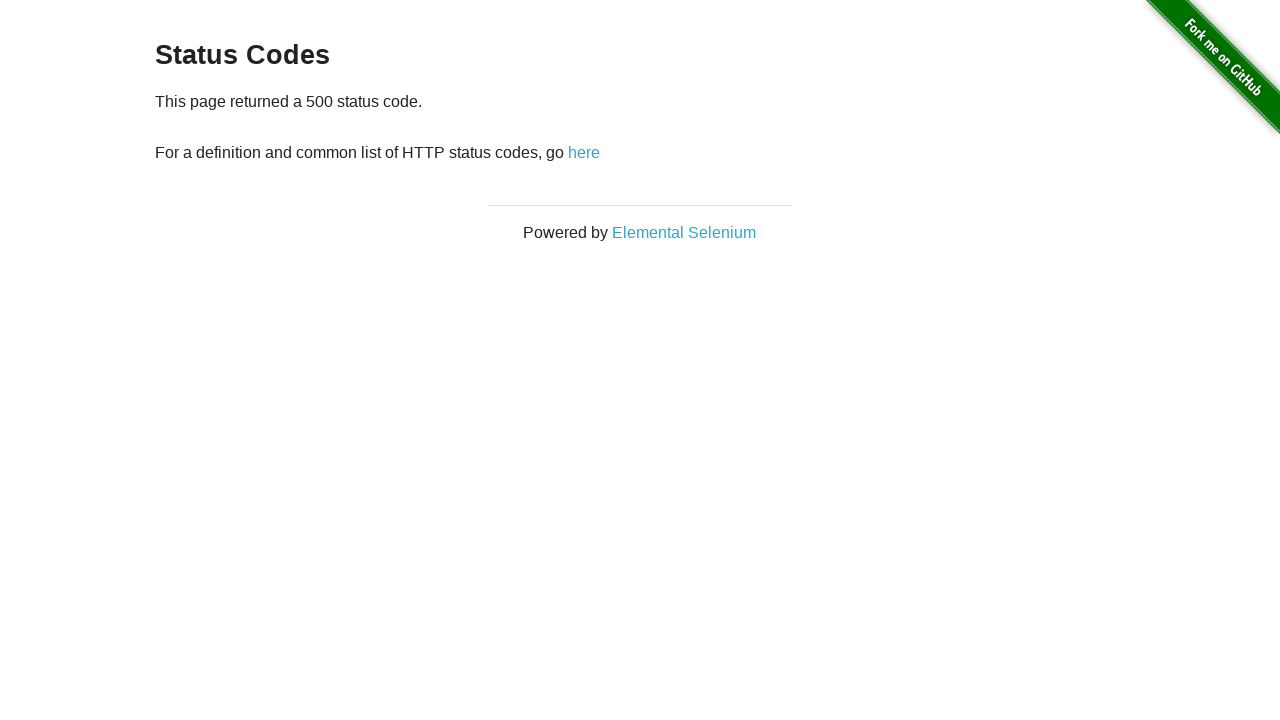

Page loaded after navigating to HTTP 500 status code
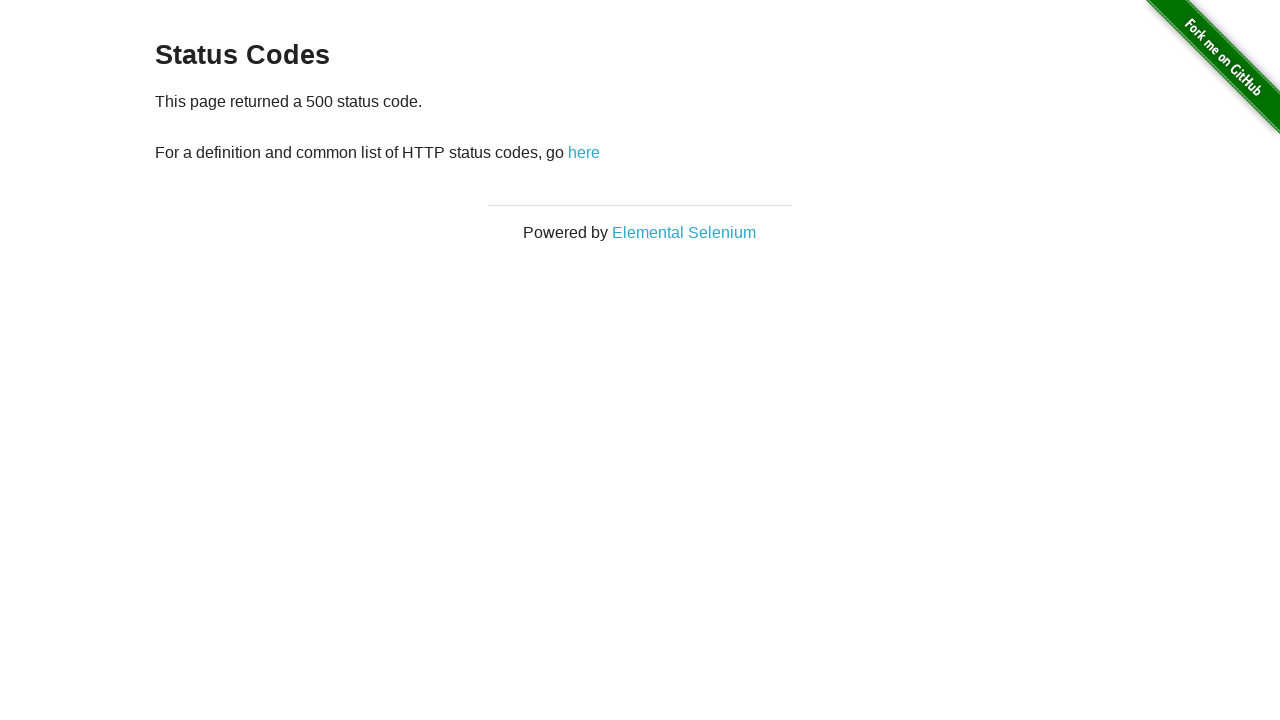

Navigated back to status codes main page from HTTP 500
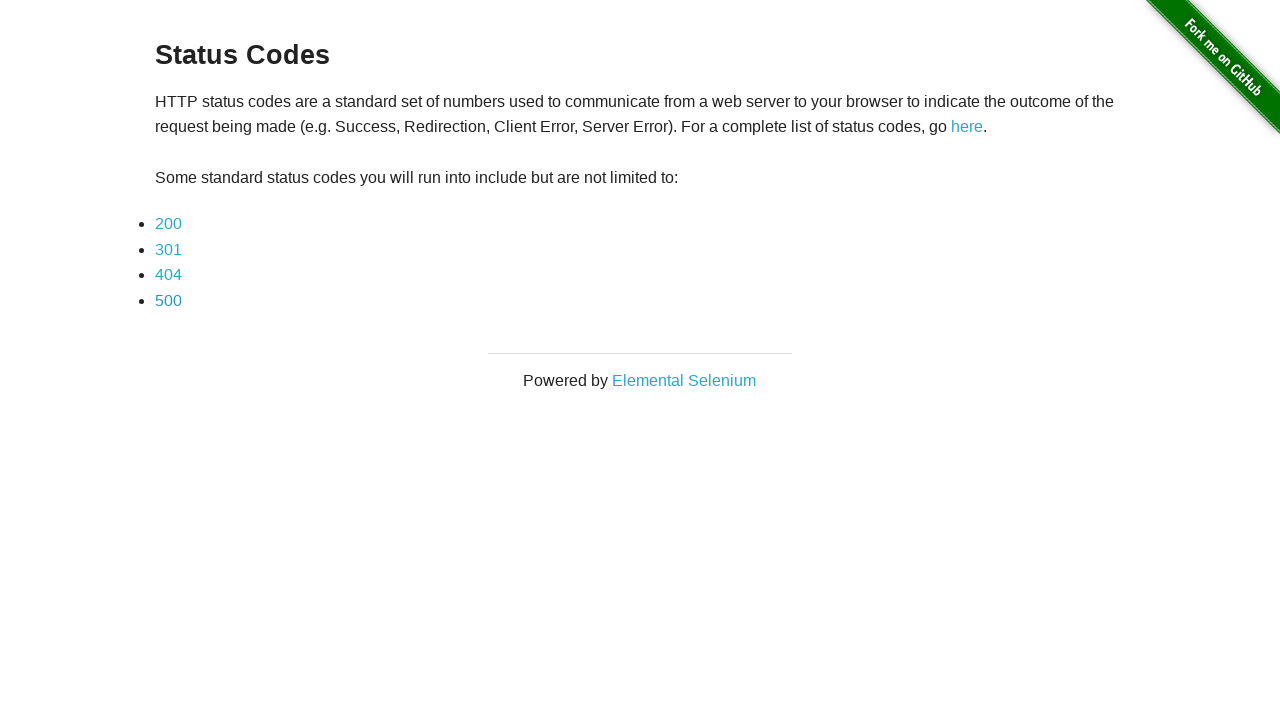

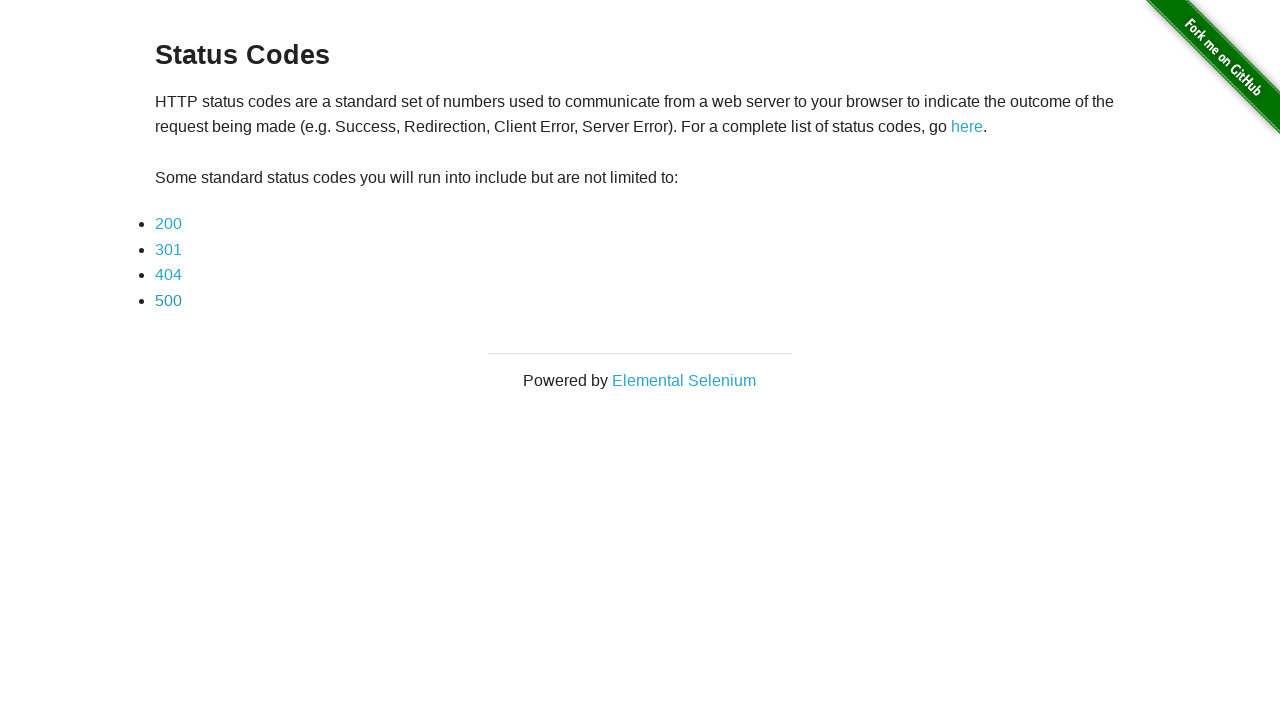